Navigates to JPL Space page and clicks the full image button to view the featured Mars image

Starting URL: https://data-class-jpl-space.s3.amazonaws.com/JPL_Space/index.html

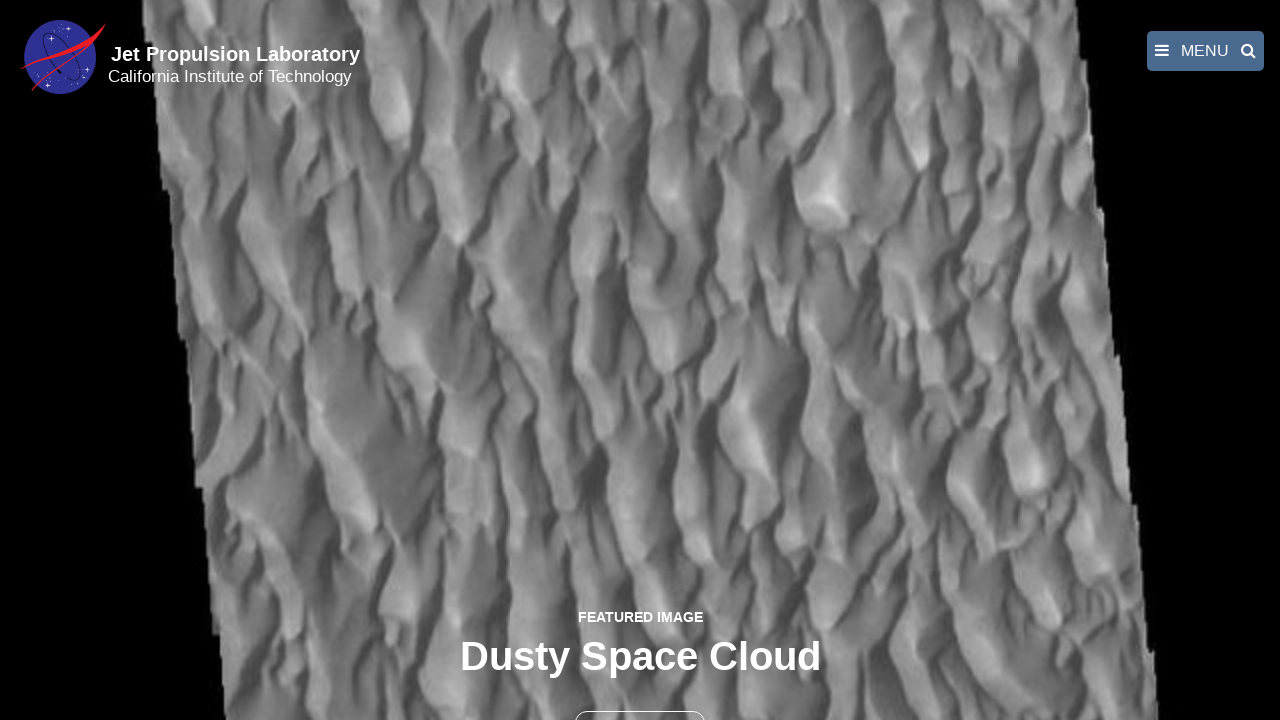

Navigated to JPL Space page
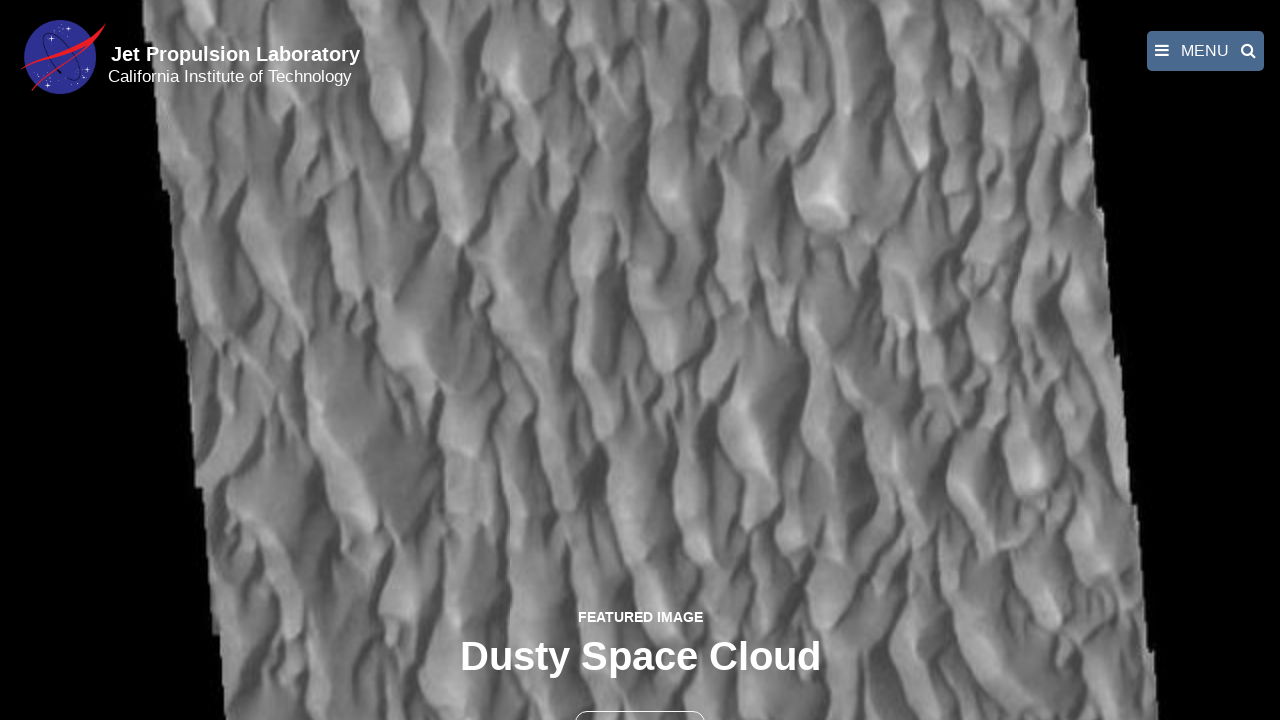

Clicked the full image button to view featured Mars image at (640, 699) on button >> nth=1
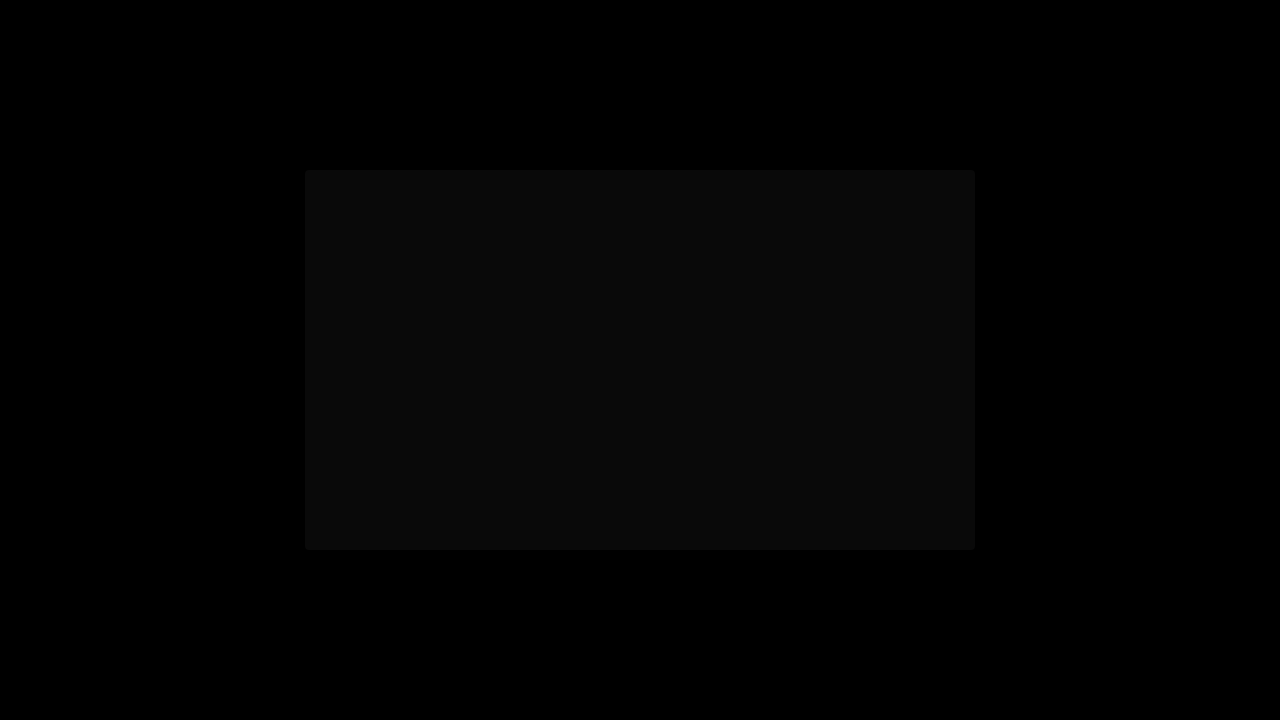

Featured Mars image loaded in lightbox
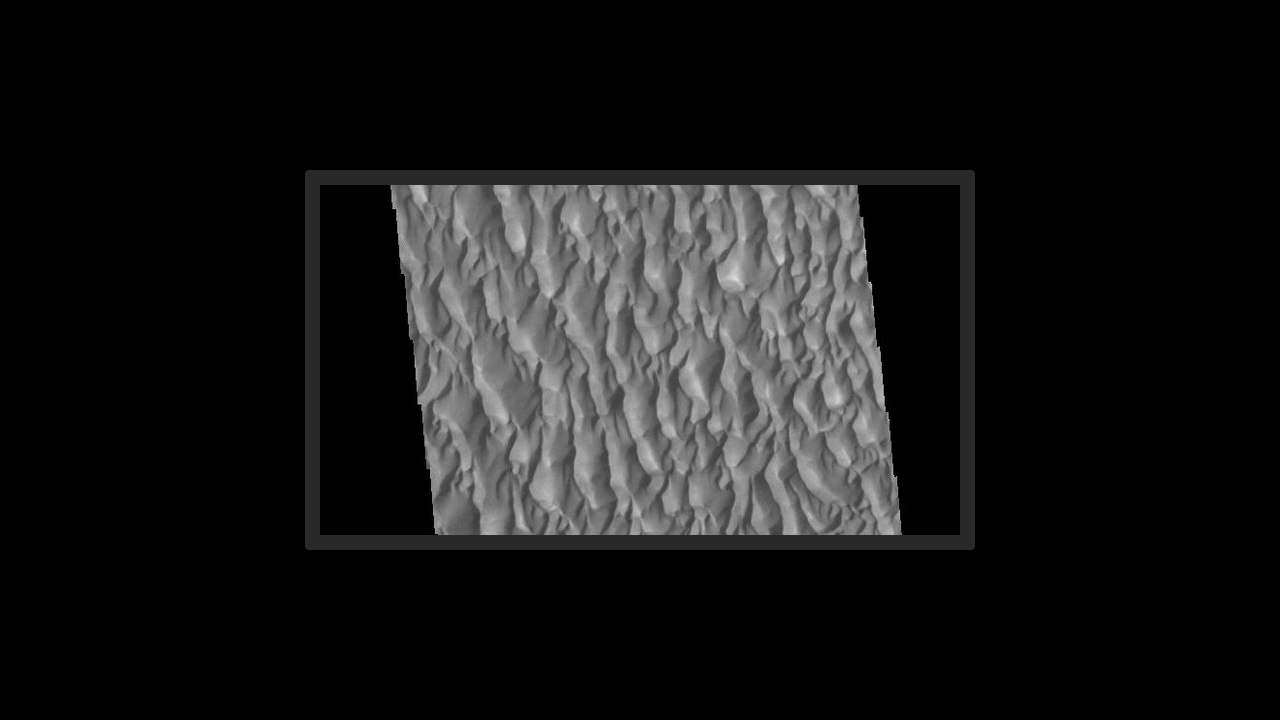

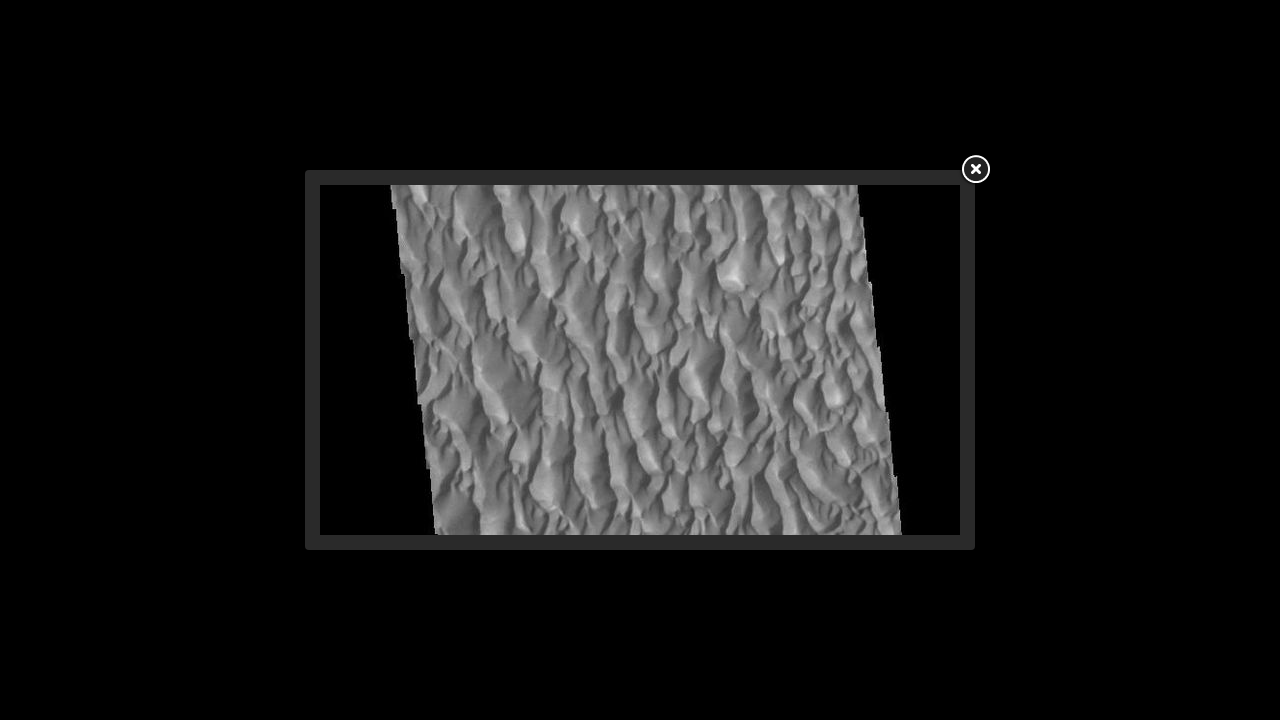